Tests the jQuery UI Sortable demo by performing multiple drag-and-drop operations to reorder list items within a sortable list.

Starting URL: https://jqueryui.com/sortable/

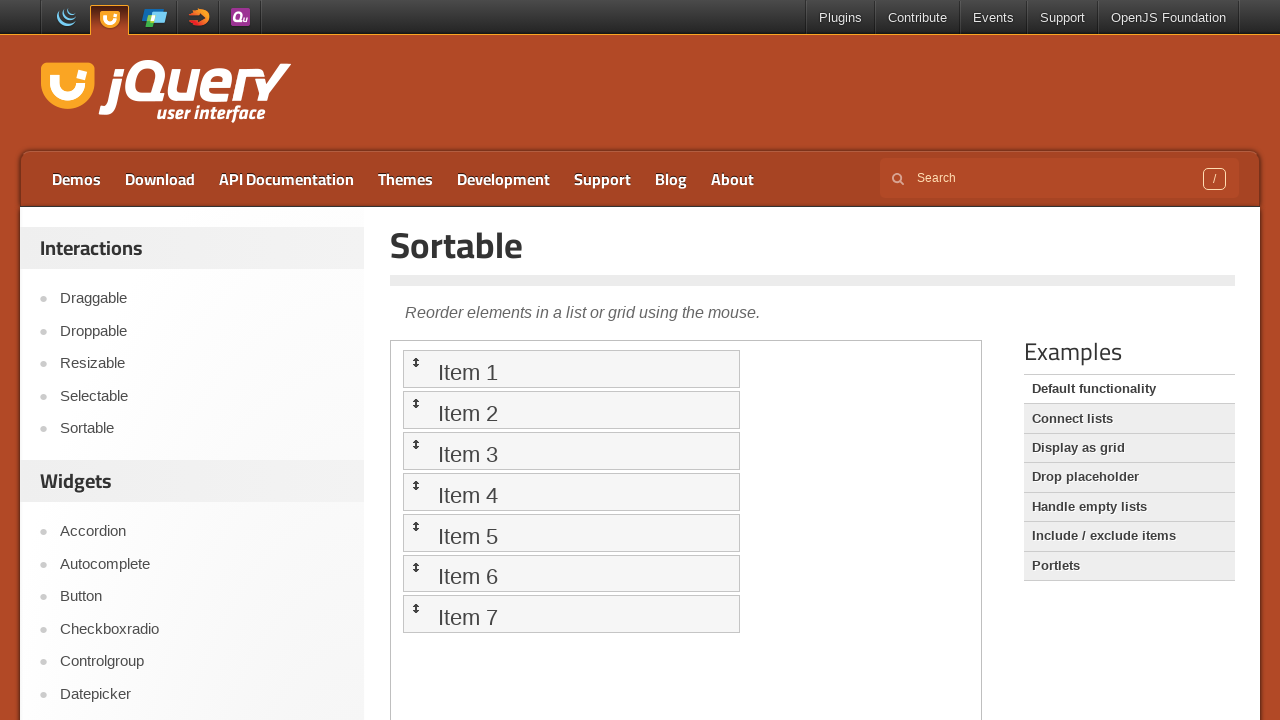

Located iframe containing the sortable demo
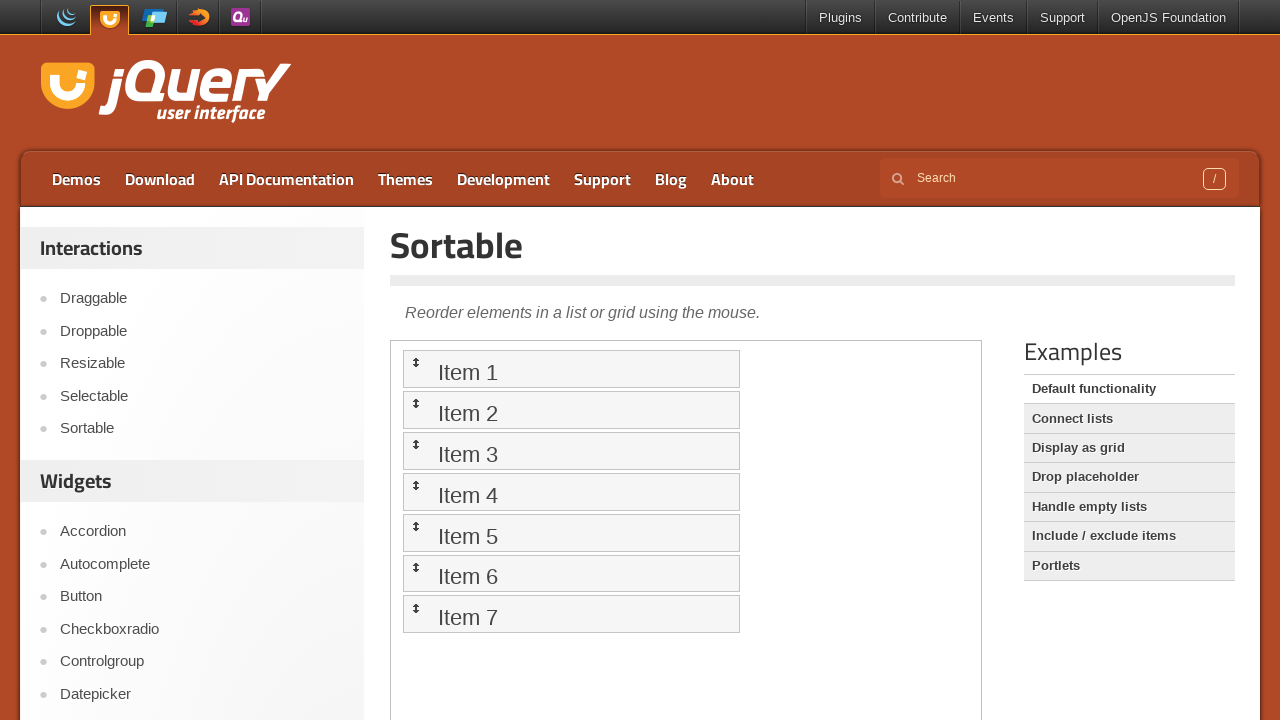

Located sortable list item 1
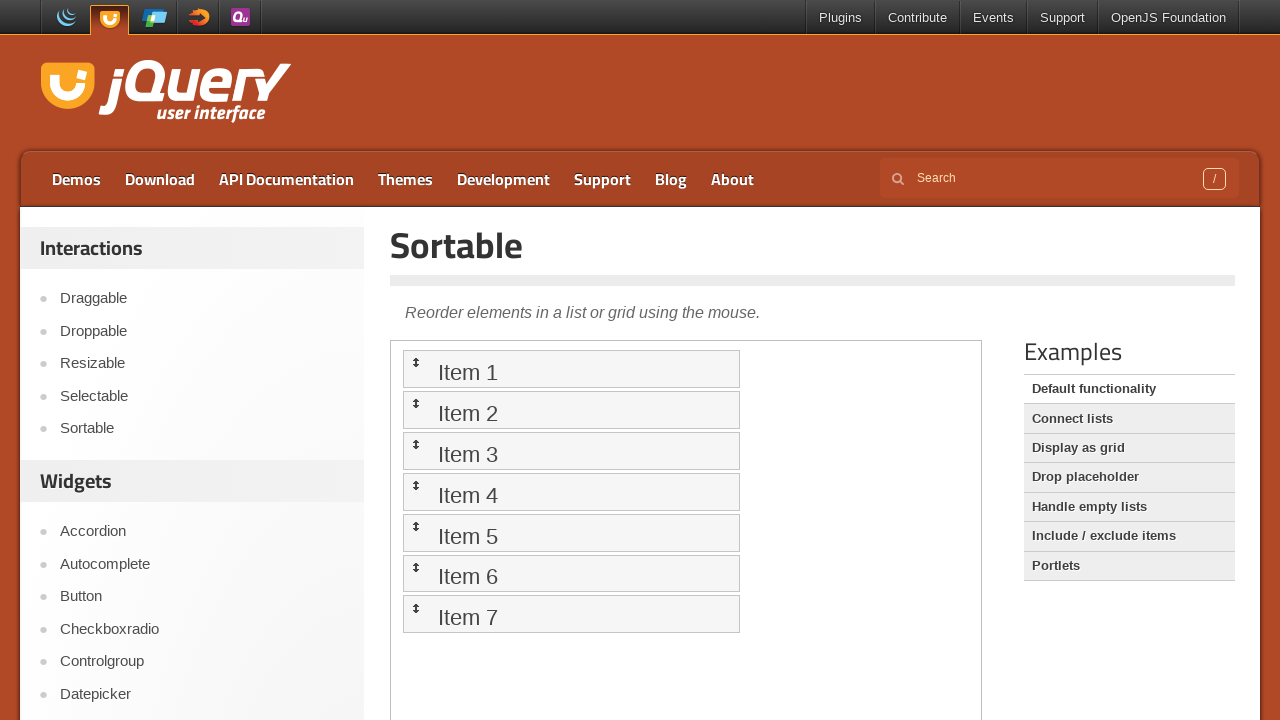

Located sortable list item 2
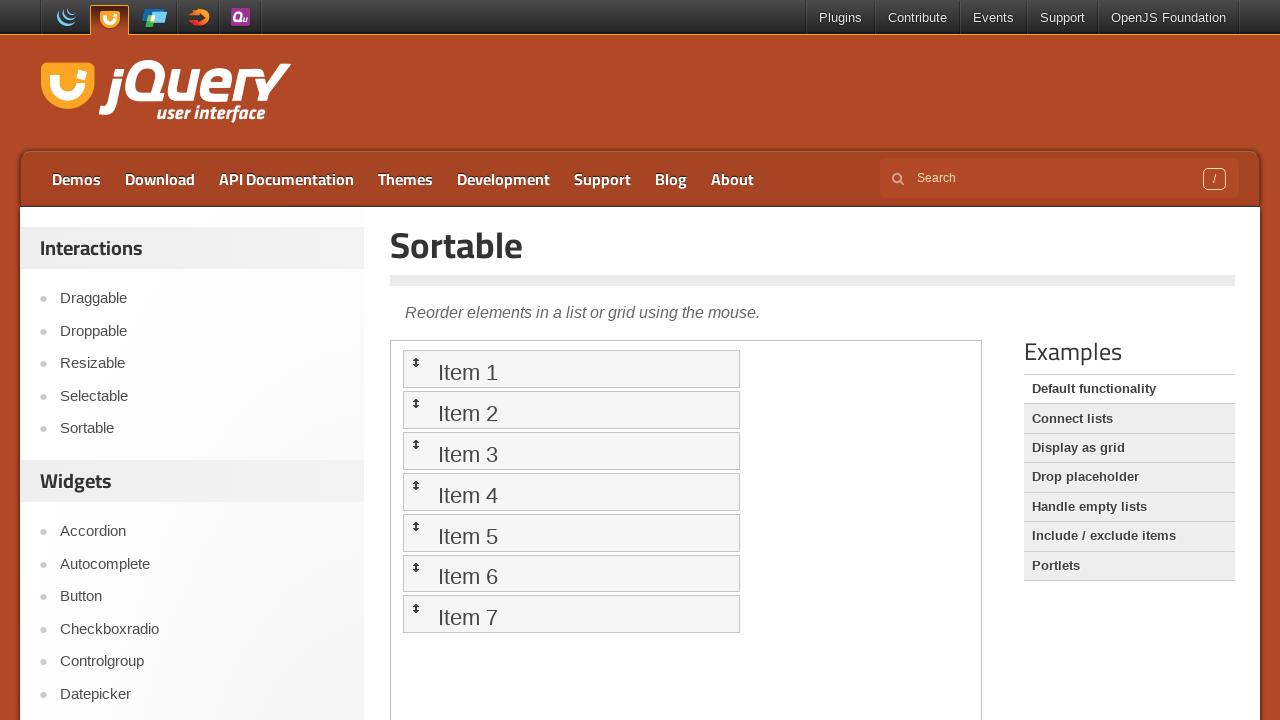

Located sortable list item 3
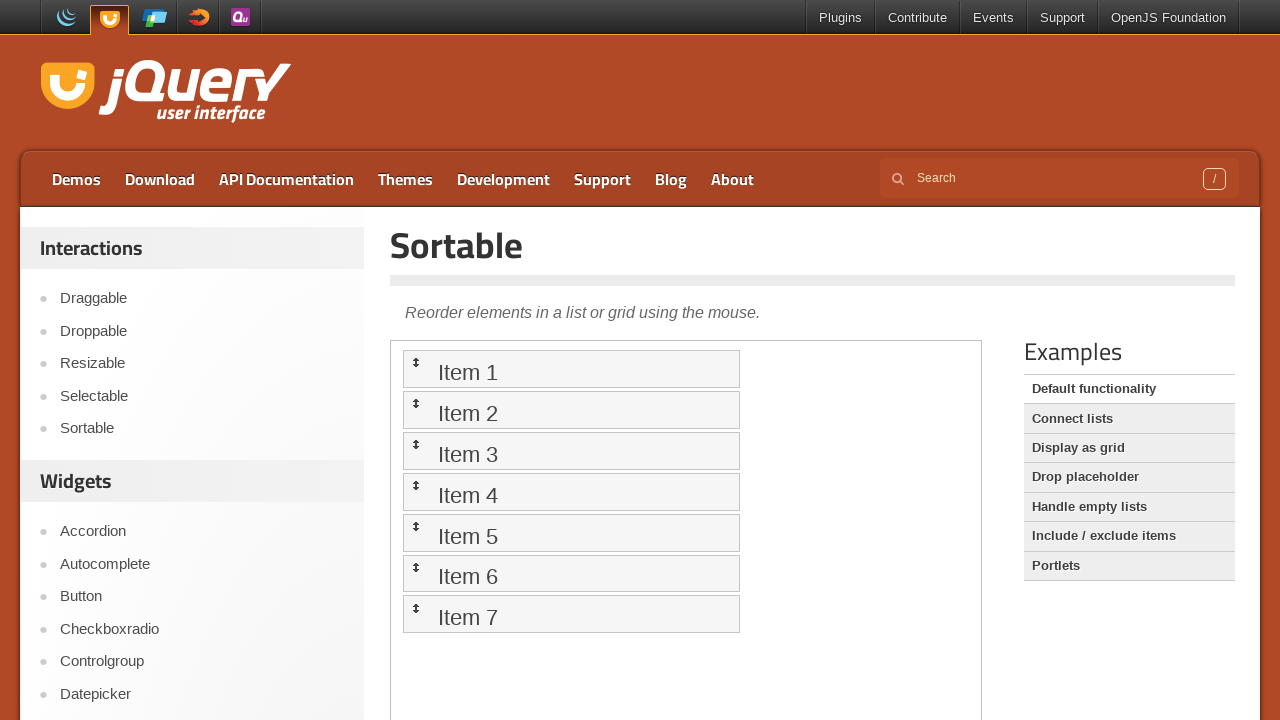

Located sortable list item 4
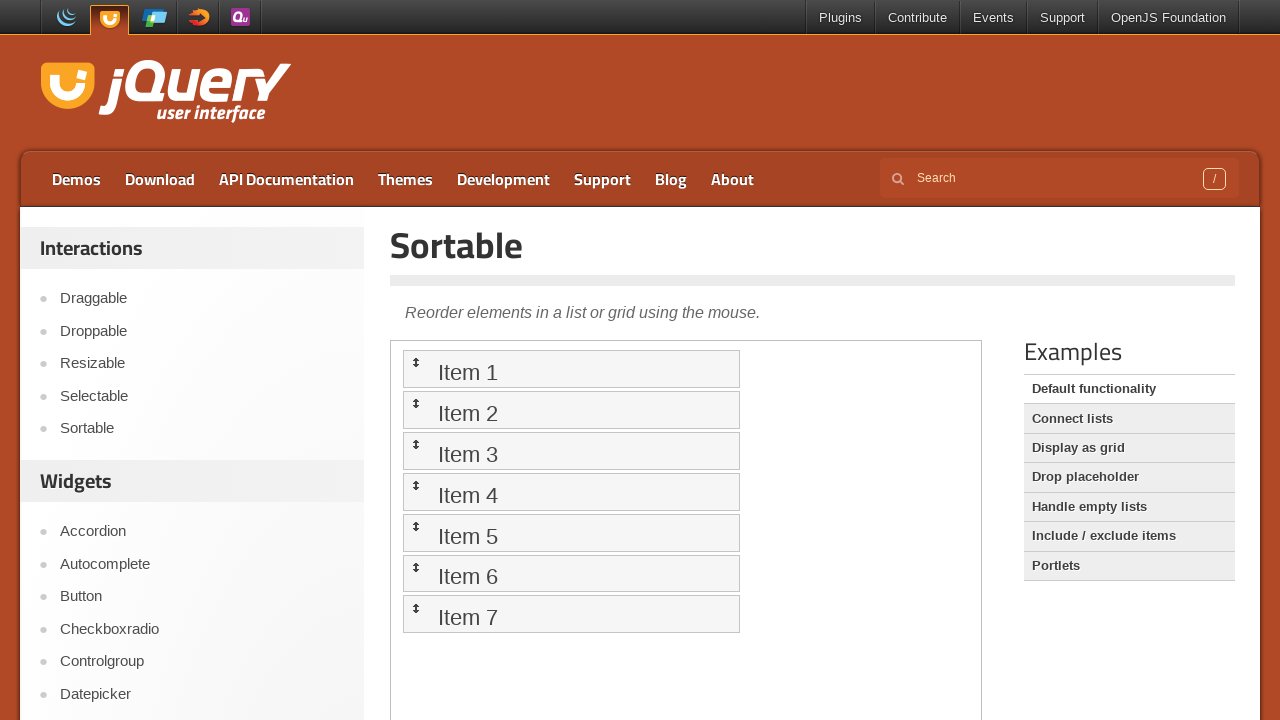

Located sortable list item 5
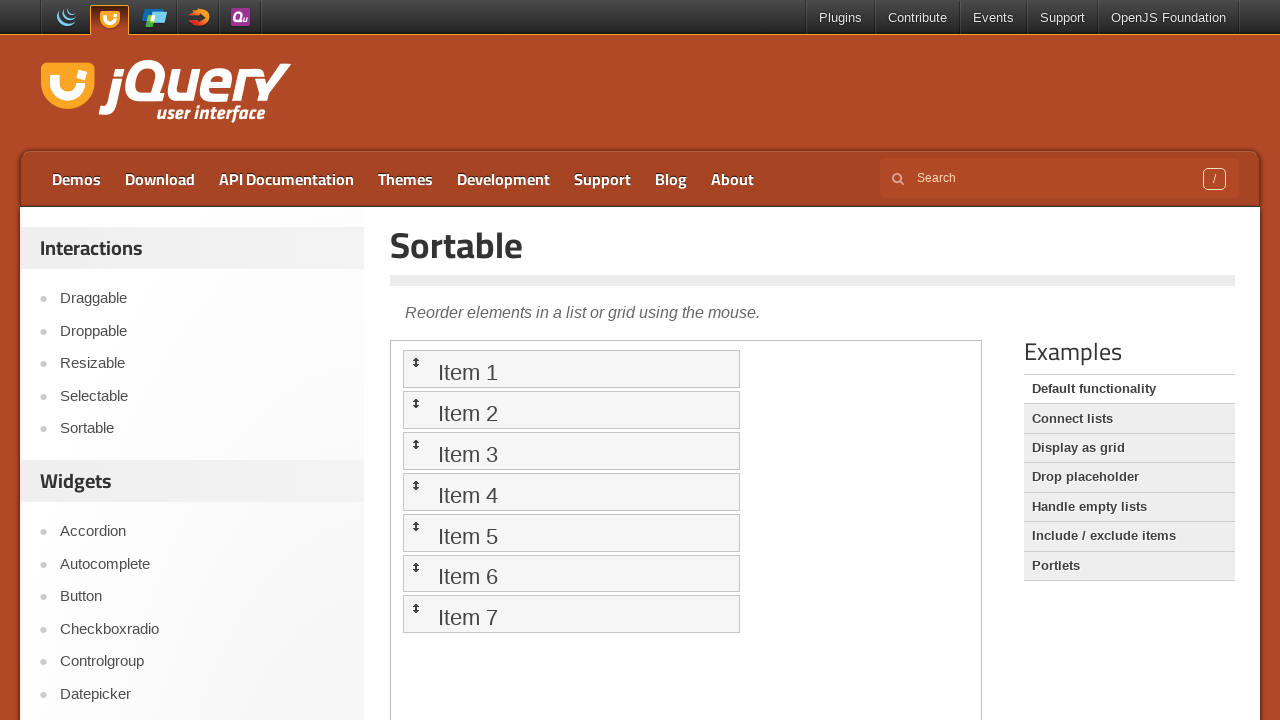

Located sortable list item 6
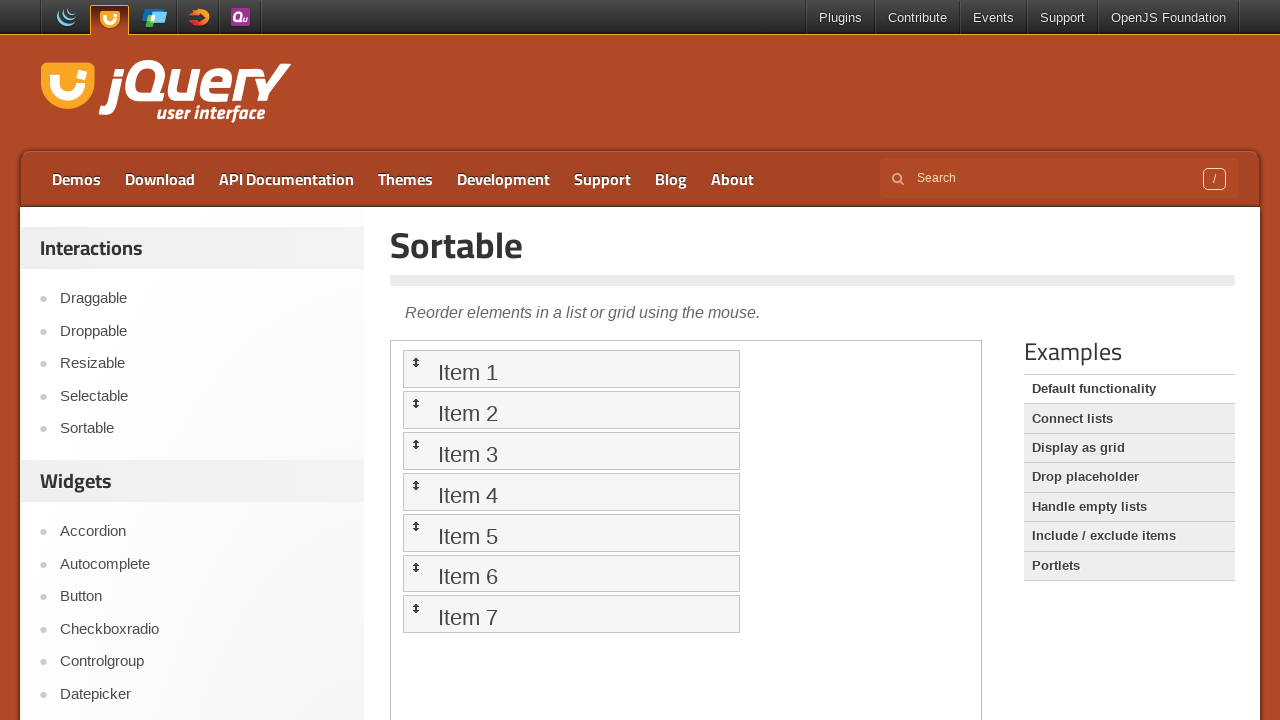

Dragged item 6 to item 1 position at (571, 369)
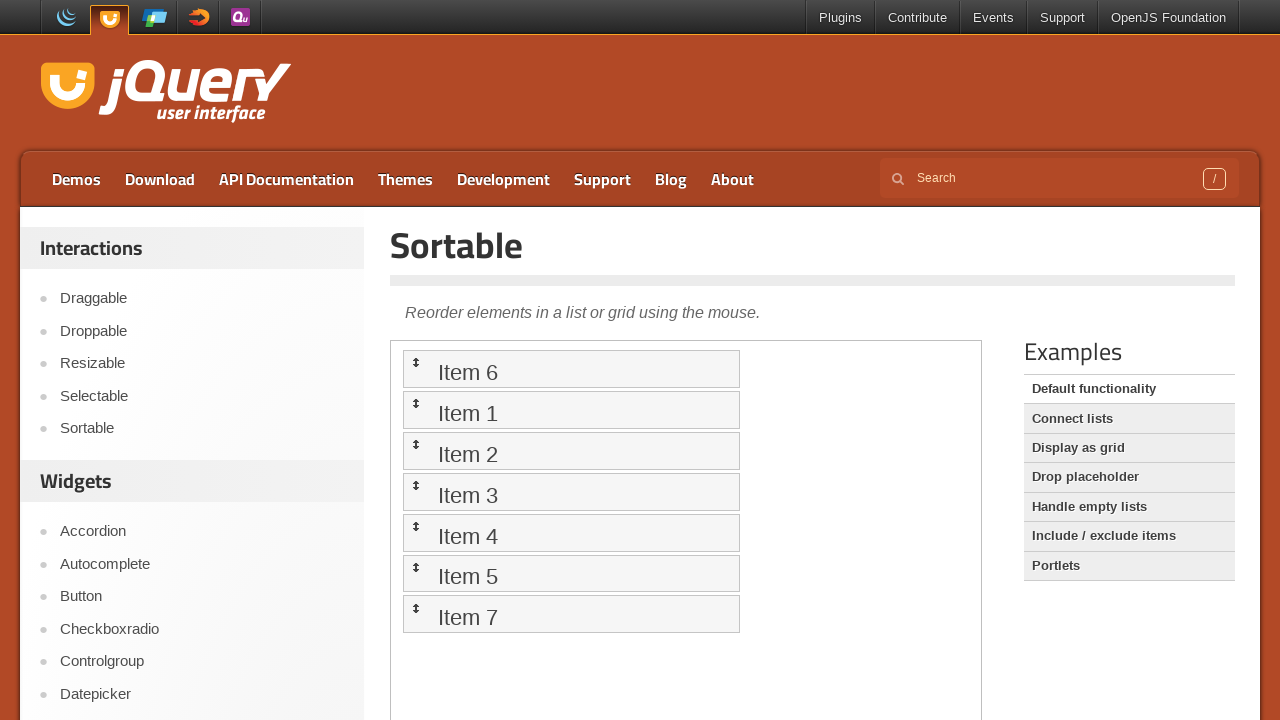

Dragged item 5 to item 3 position at (571, 451)
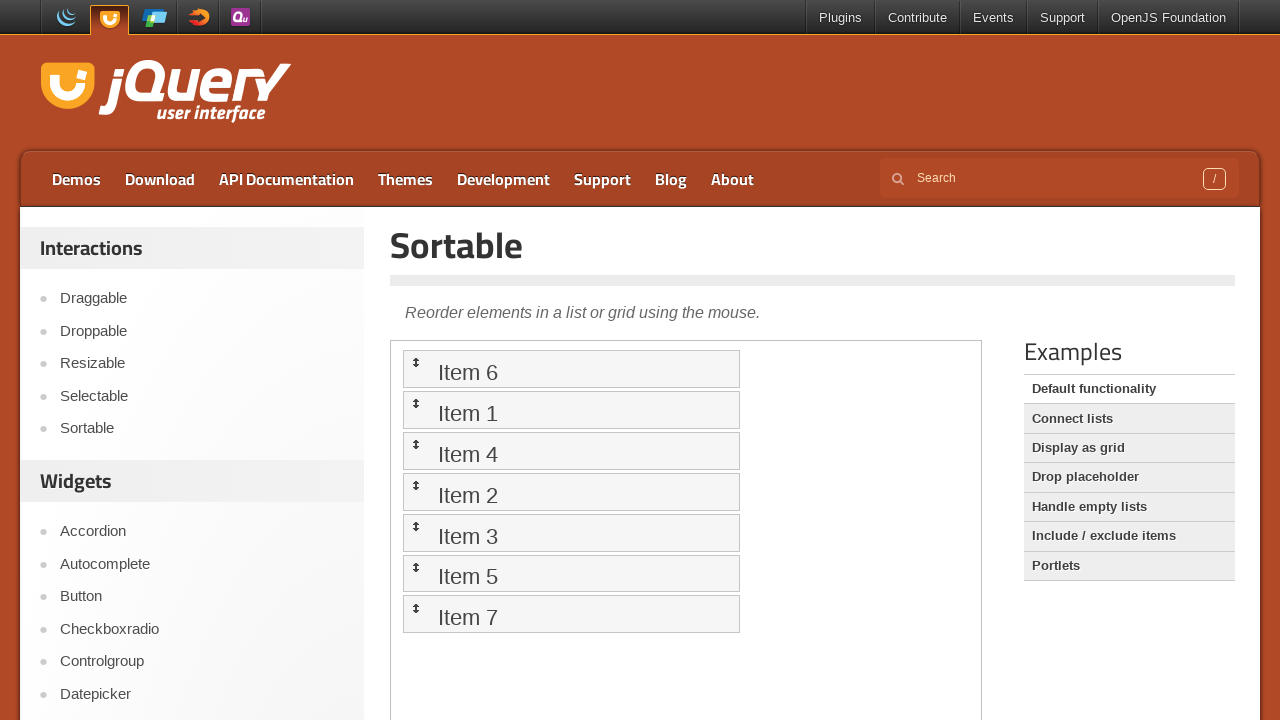

Dragged item 4 to item 4 position (no change) at (571, 492)
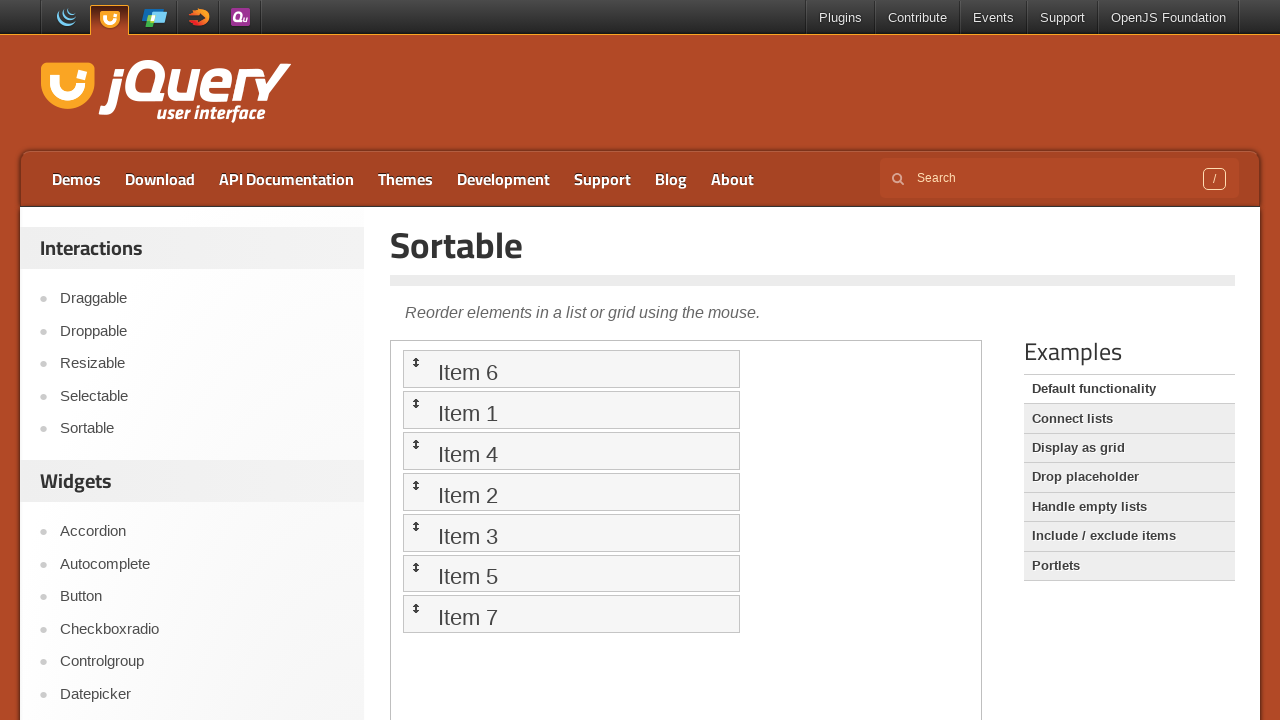

Dragged item 3 to item 5 position at (571, 532)
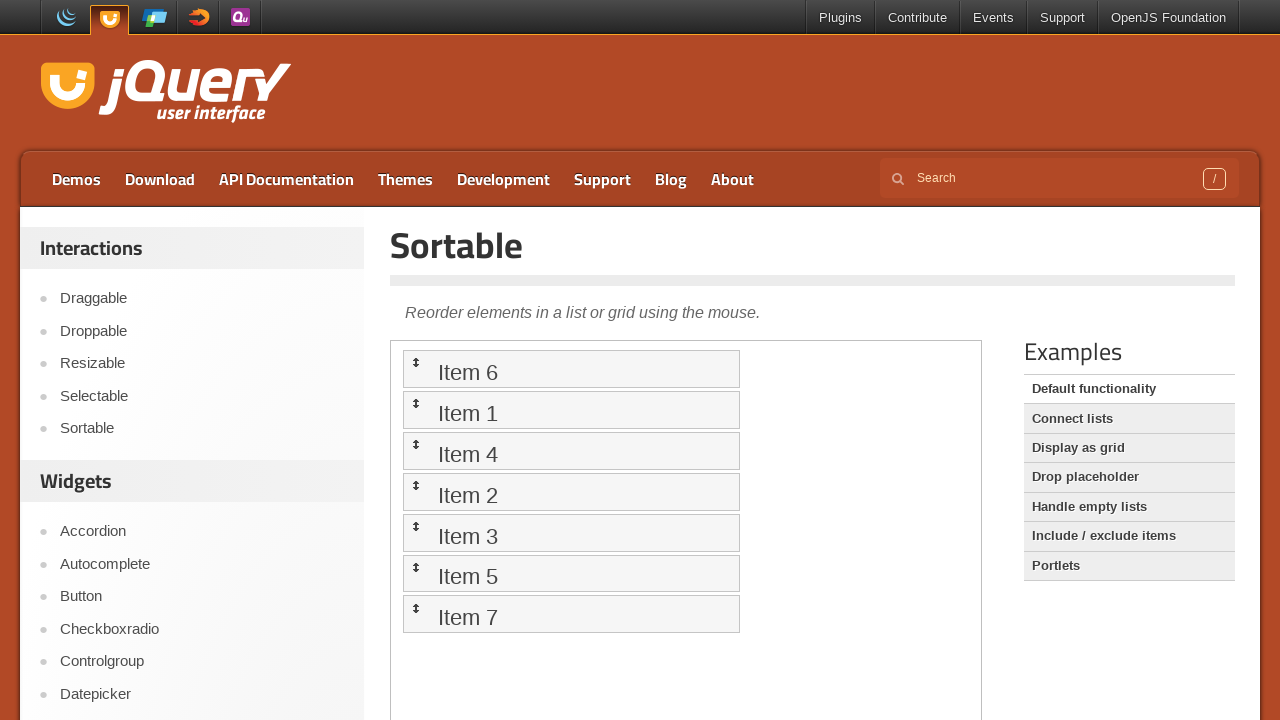

Dragged item 2 to item 6 position at (571, 573)
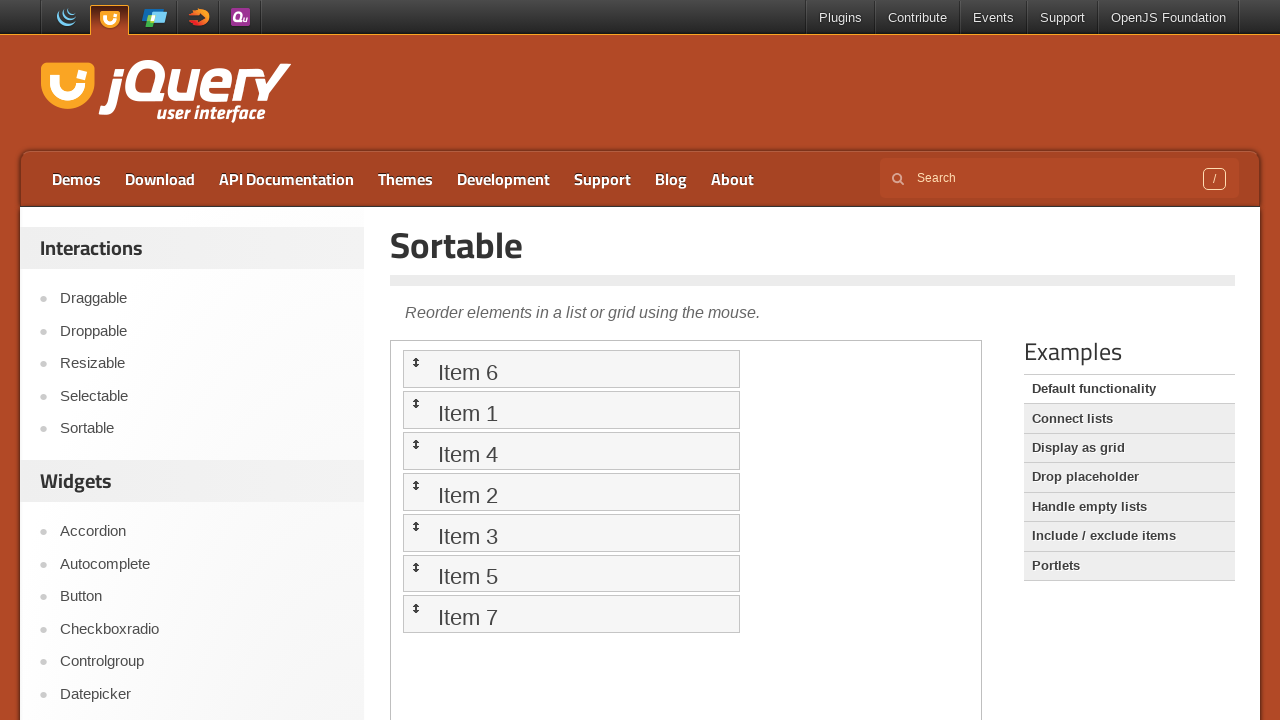

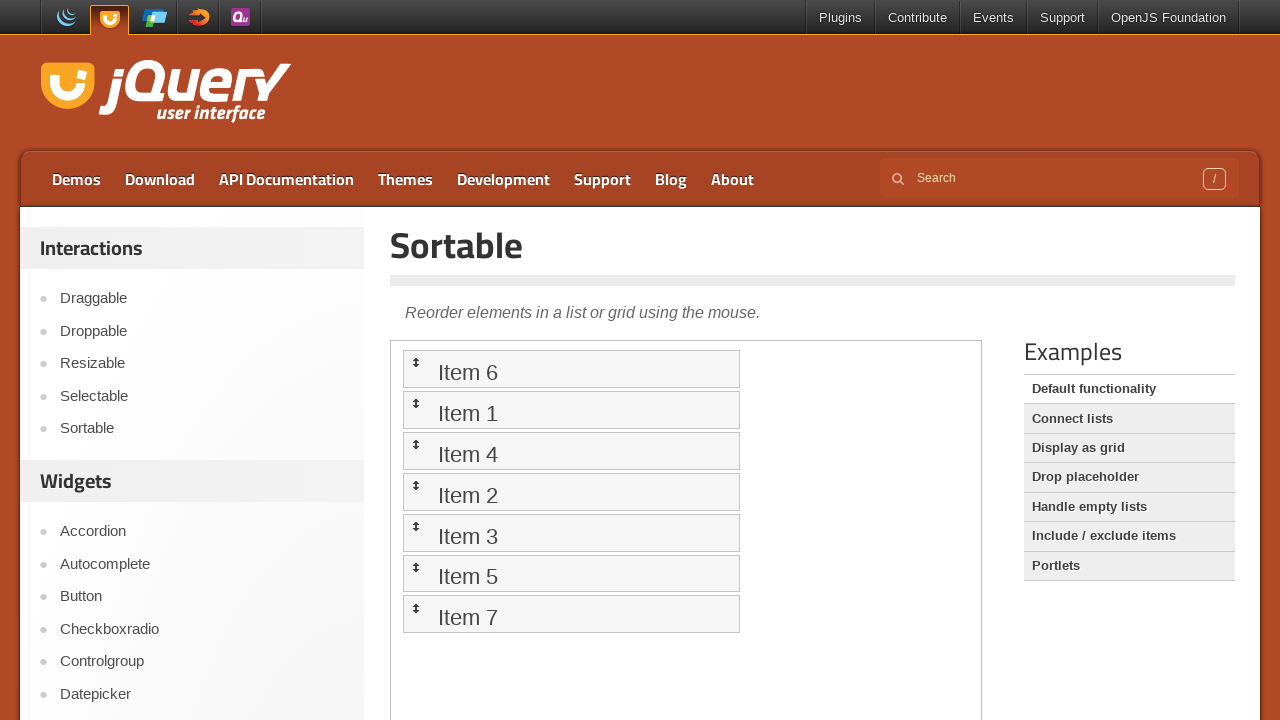